Tests handling of dynamic attributes on a Selenium training page by locating input fields with dynamically generated class names using XPath starts-with selector, filling in credentials, and submitting the form.

Starting URL: https://v1.training-support.net/selenium/dynamic-attributes

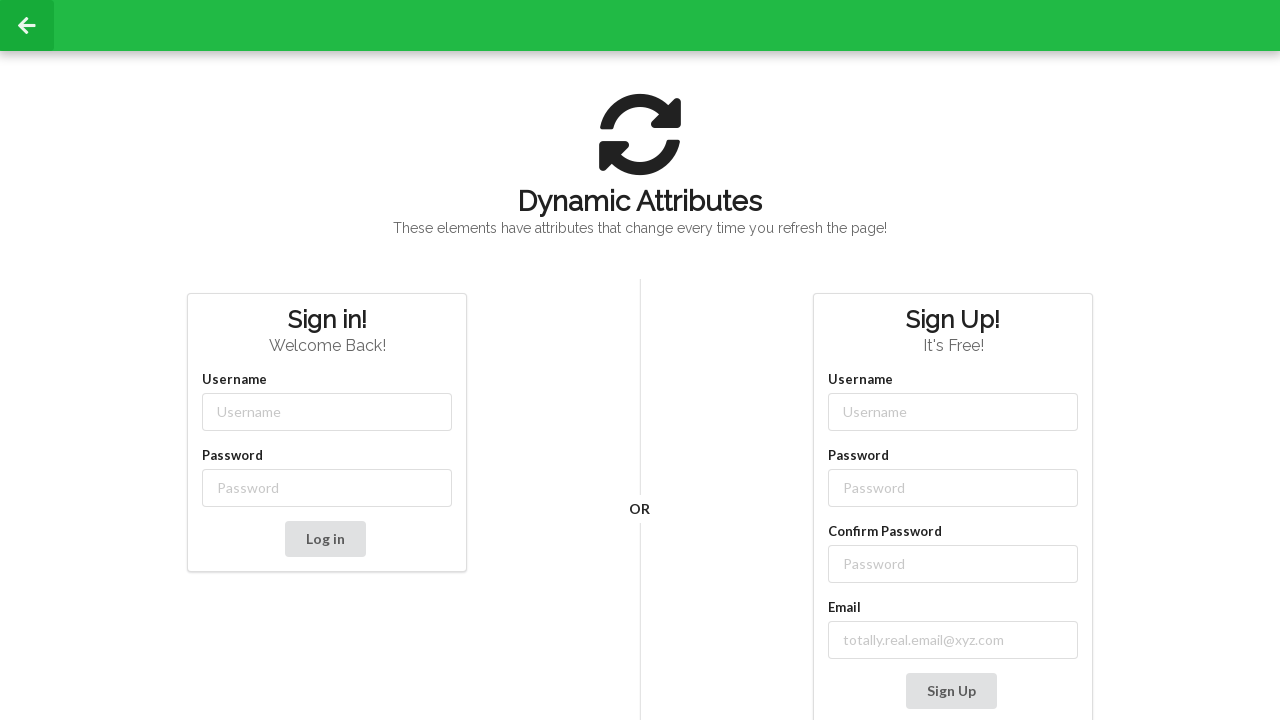

Filled username field with 'admin' using XPath starts-with selector for dynamic class on //input[starts-with(@class, 'username-')]
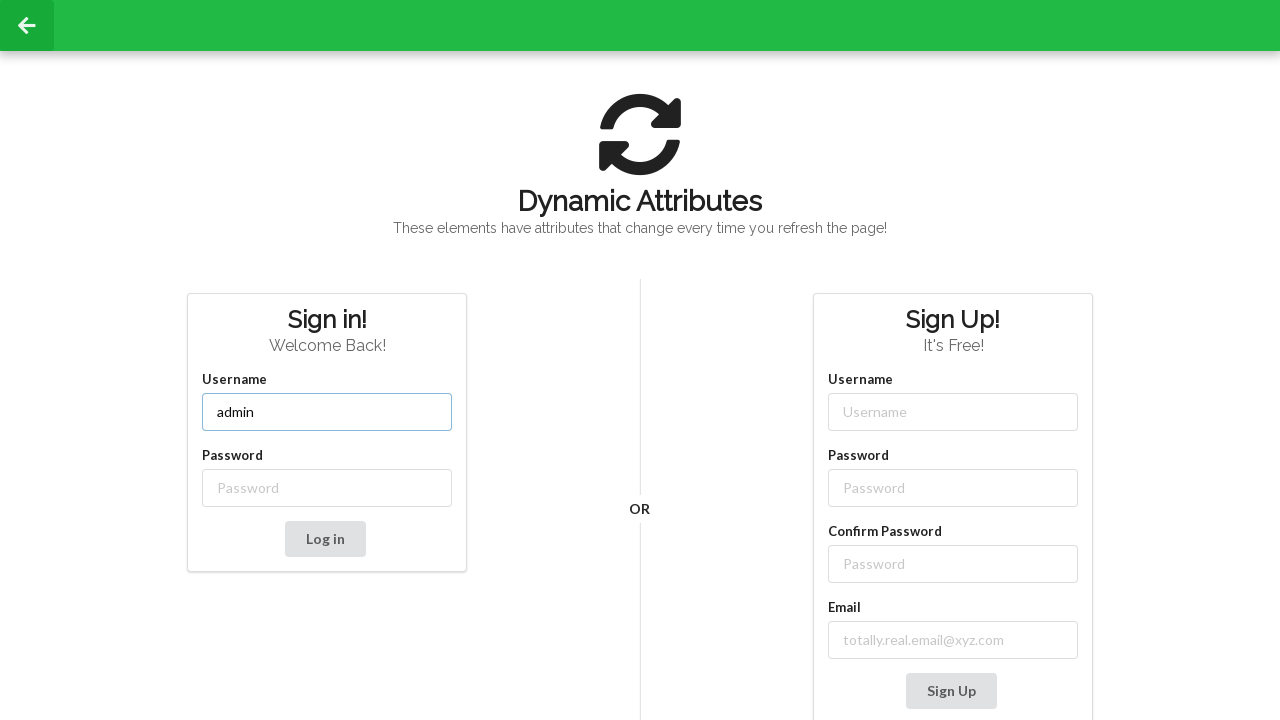

Filled password field with 'password' using XPath starts-with selector for dynamic class on //input[starts-with(@class, 'password-')]
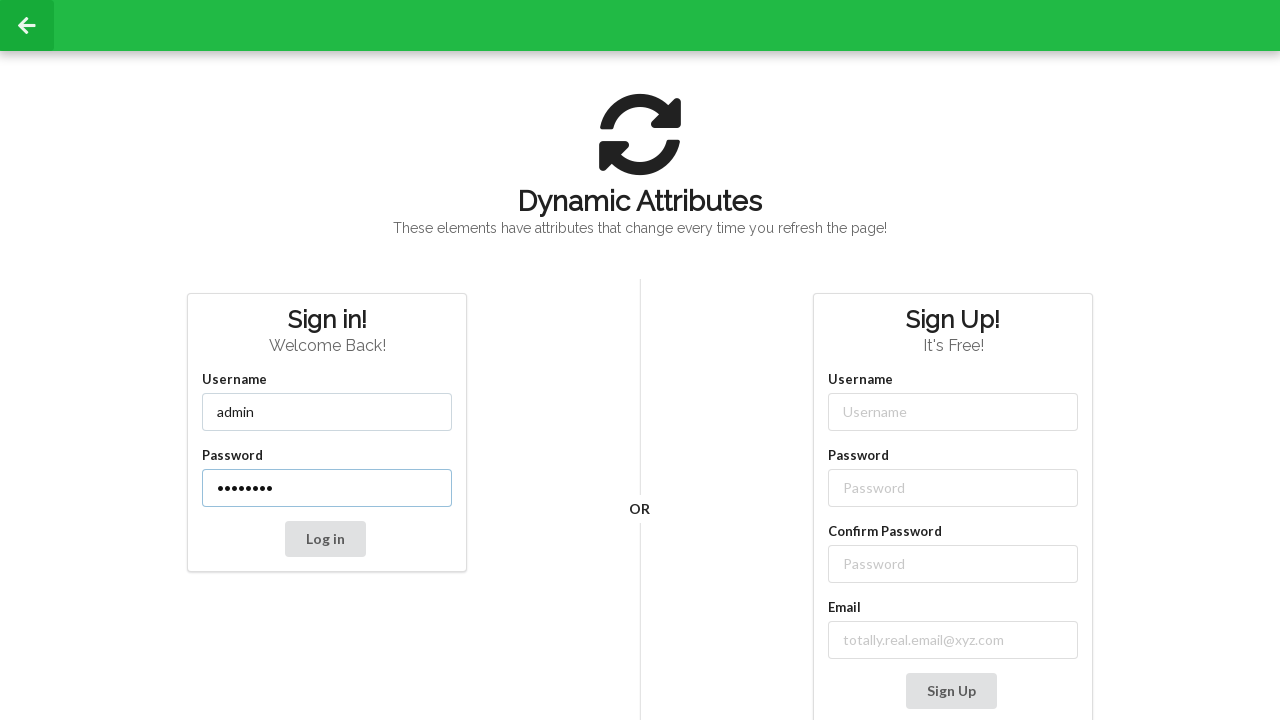

Clicked submit button to submit the form at (325, 539) on button[type='submit']
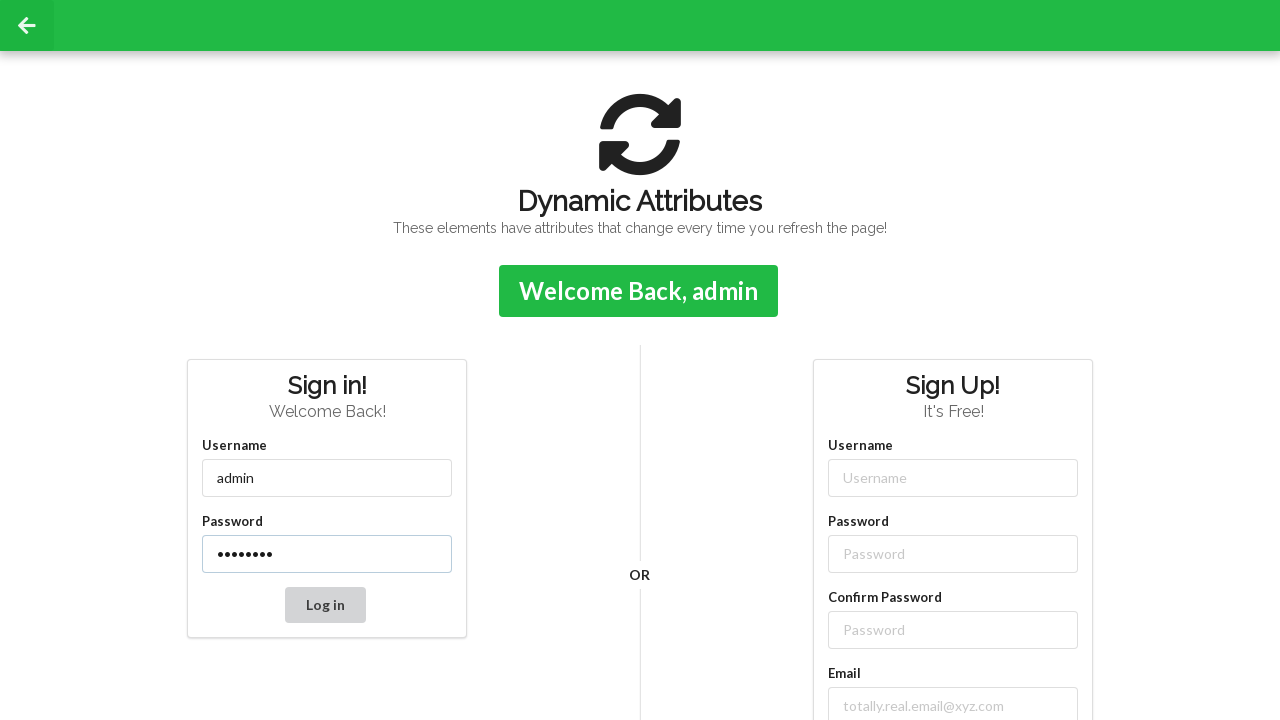

Confirmation message appeared after form submission
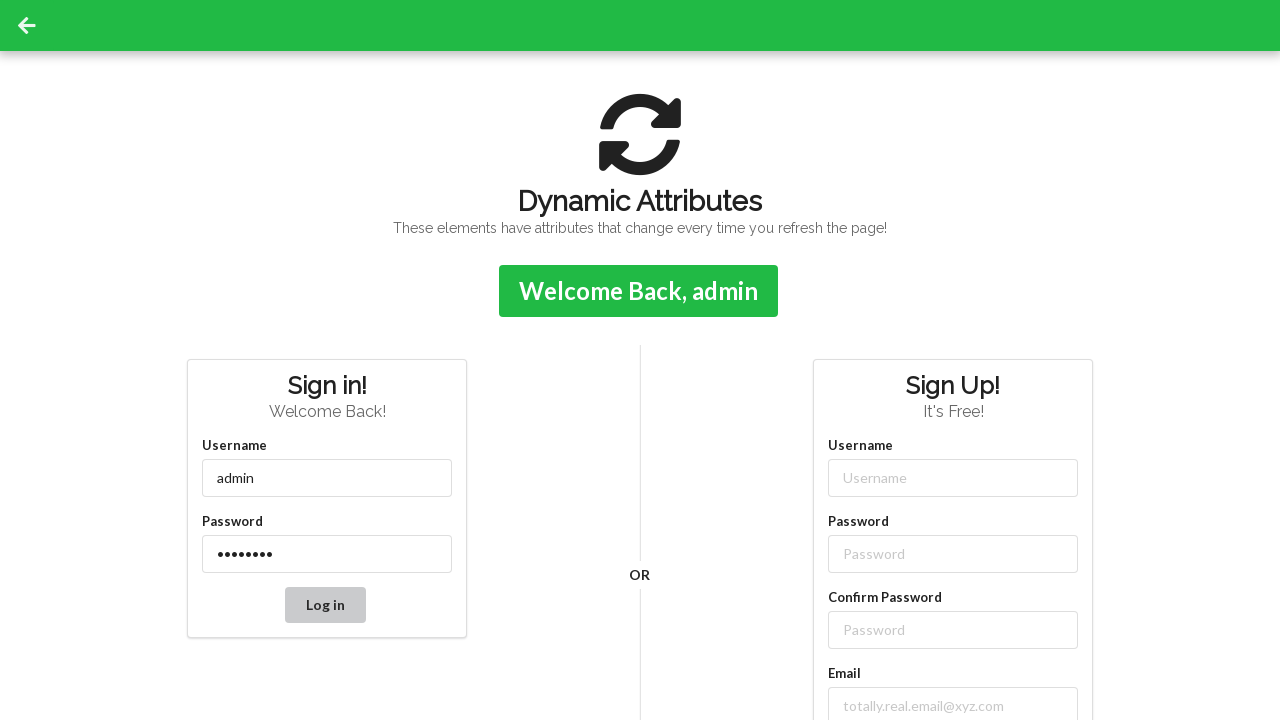

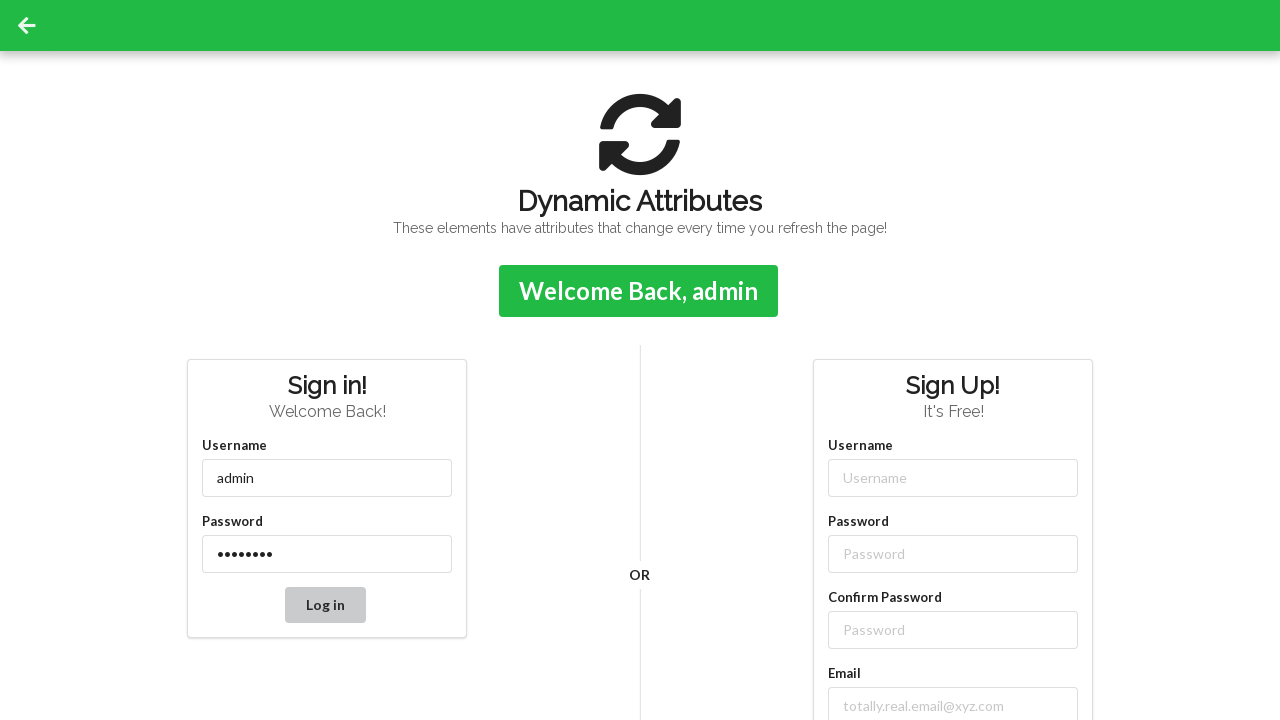